Tests web table functionality by adding a new record, editing it, and then deleting it through modal interactions

Starting URL: https://demoqa.com/webtables

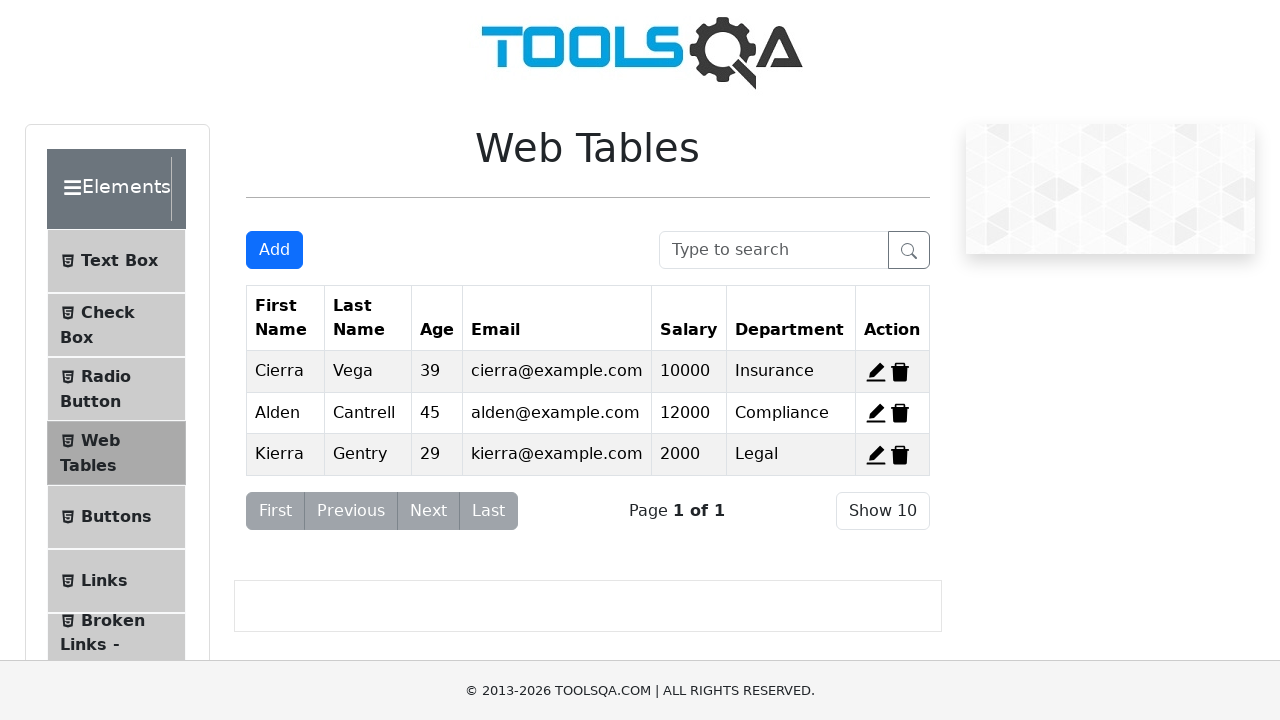

Clicked Add New Record button to open modal at (274, 250) on button#addNewRecordButton
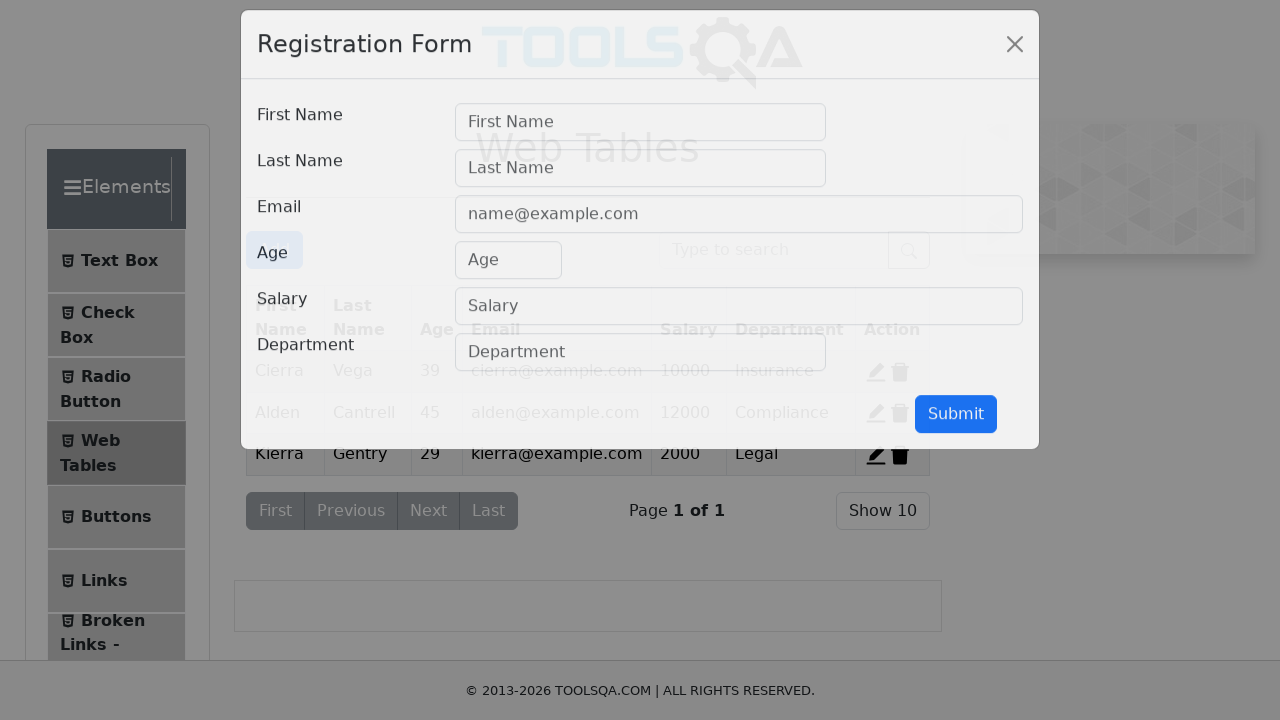

Filled first name field with 'John' on input#firstName
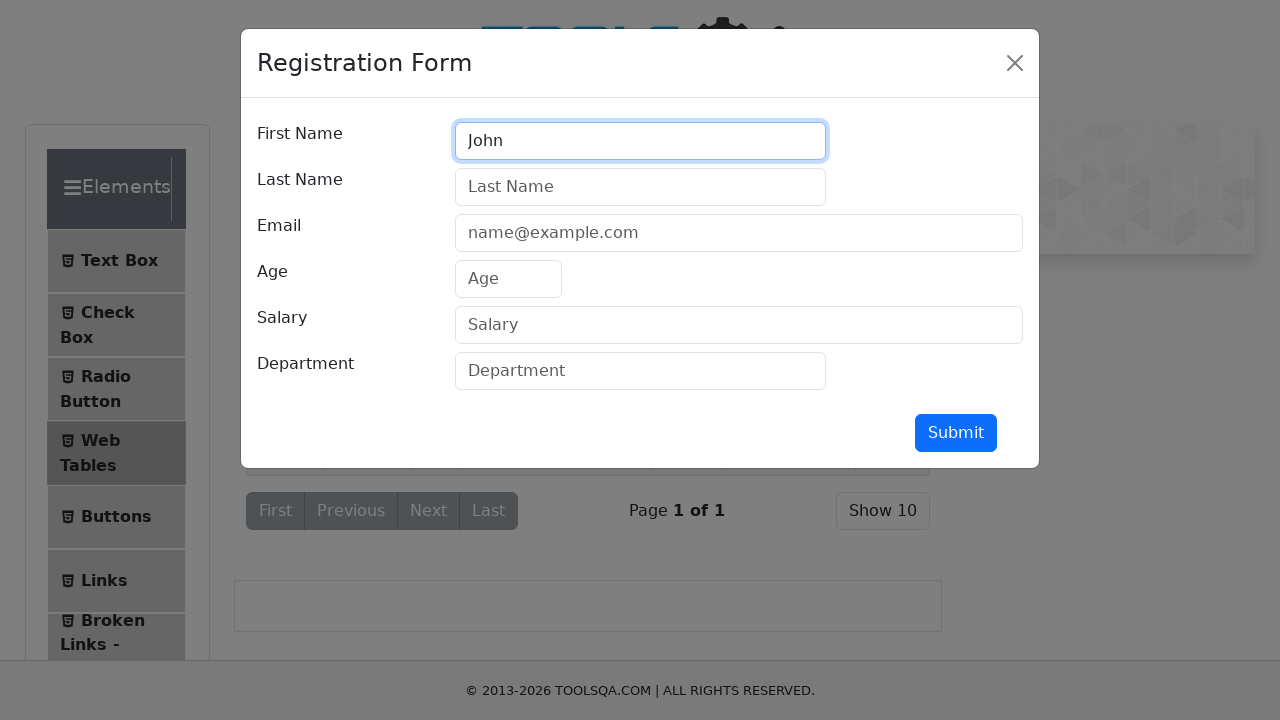

Filled last name field with 'Doe' on input#lastName
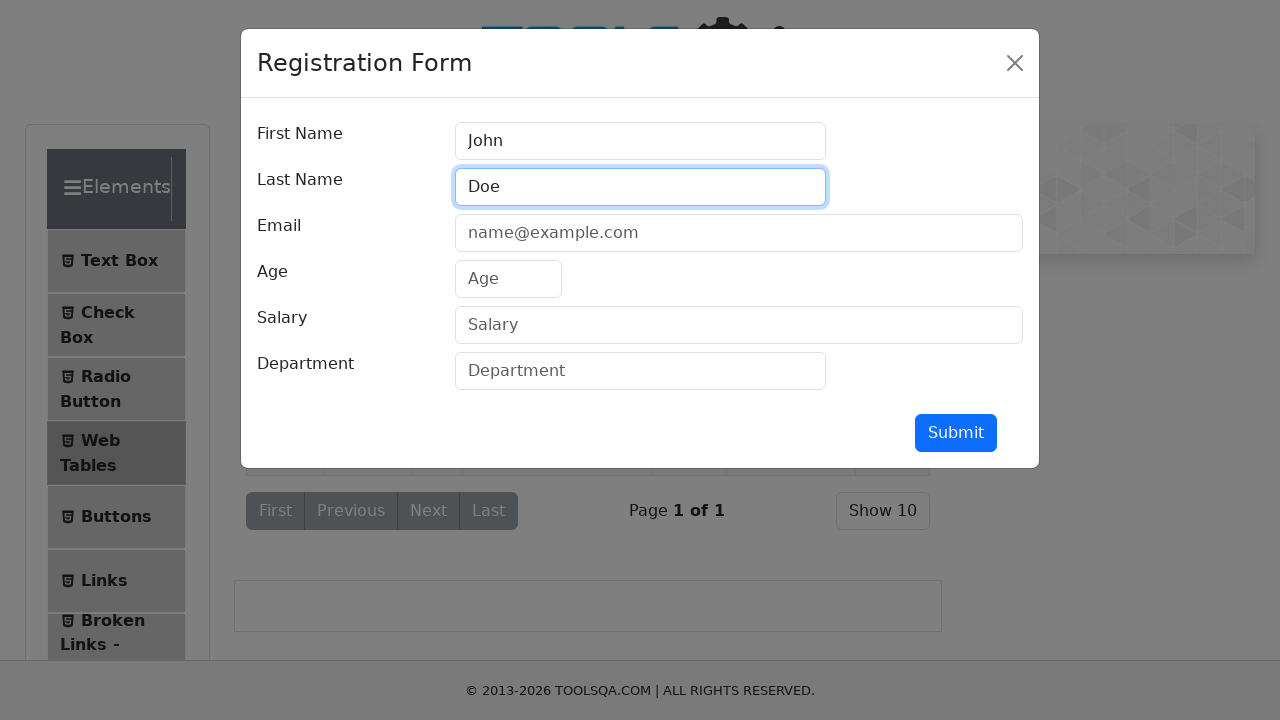

Filled email field with 'john.doe@example.com' on input#userEmail
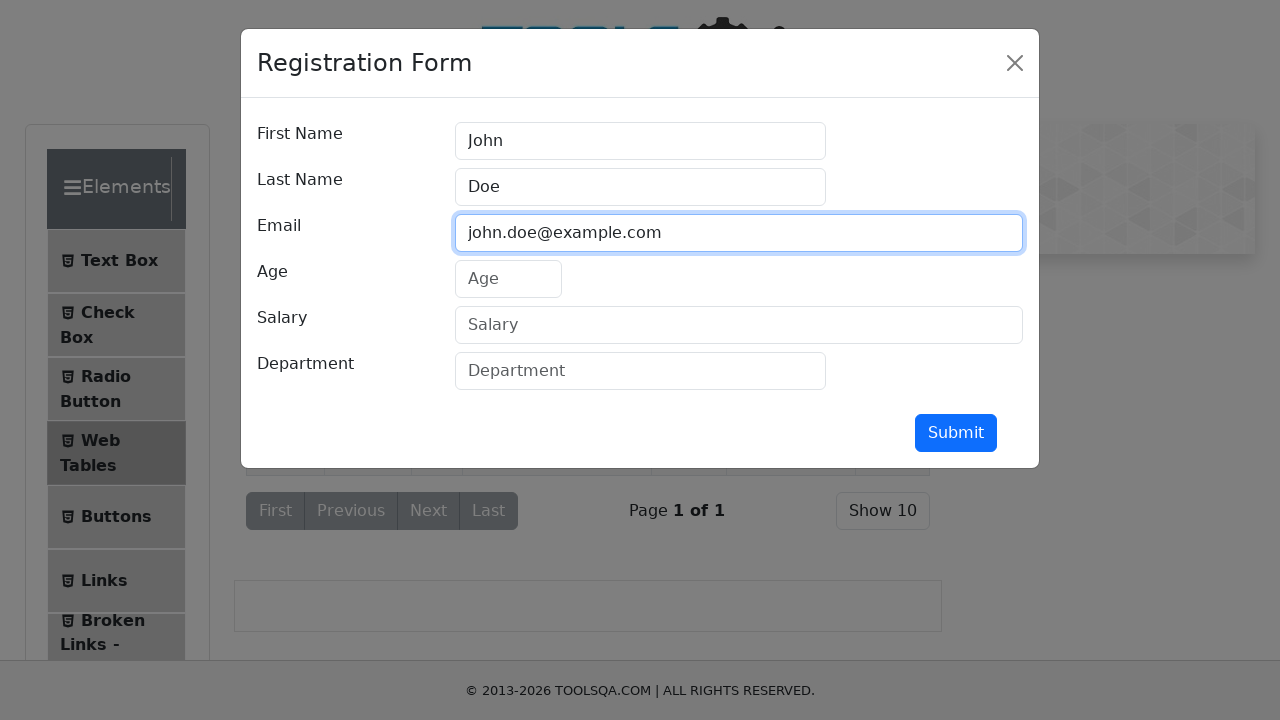

Filled age field with '30' on input#age
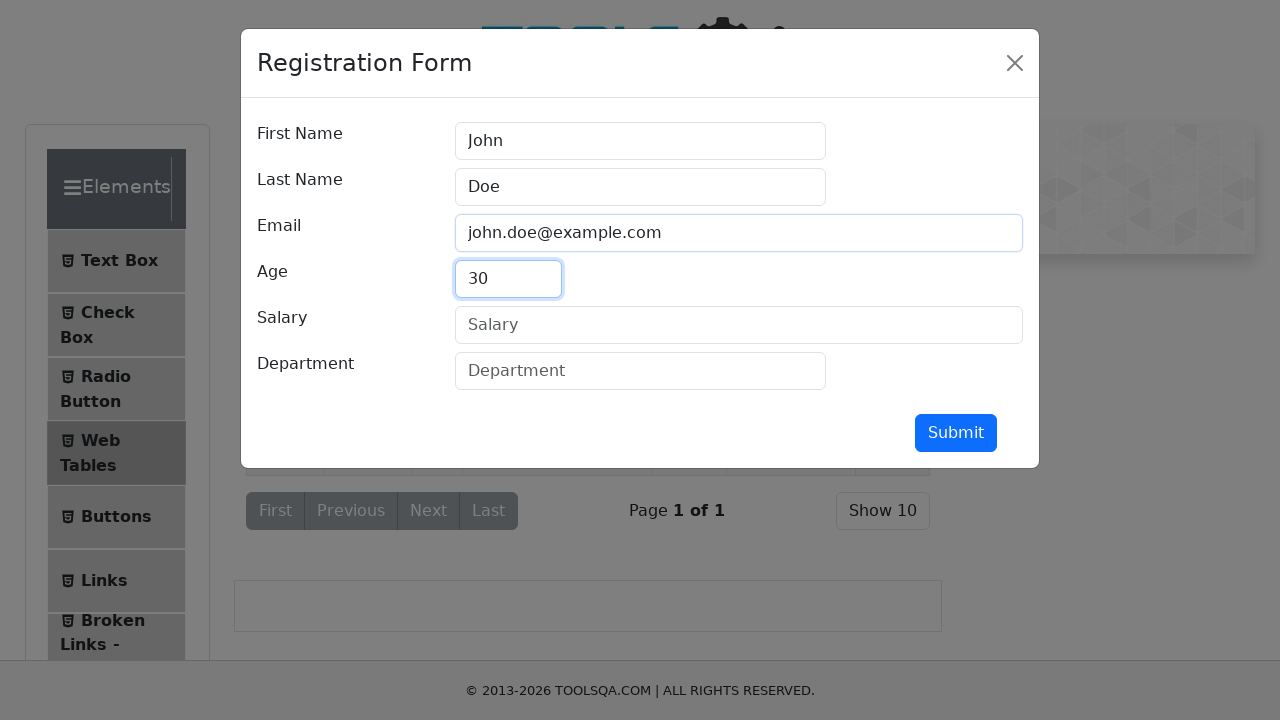

Filled salary field with '50000' on input#salary
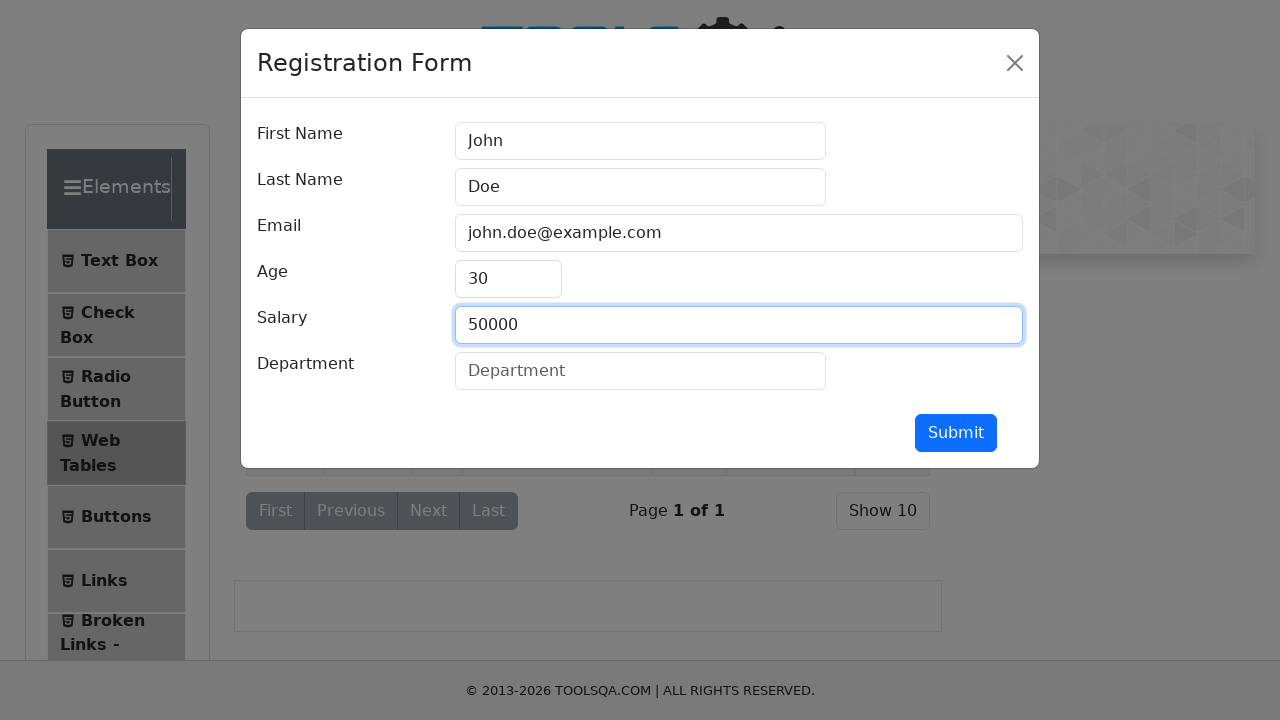

Filled department field with 'Engineering' on input#department
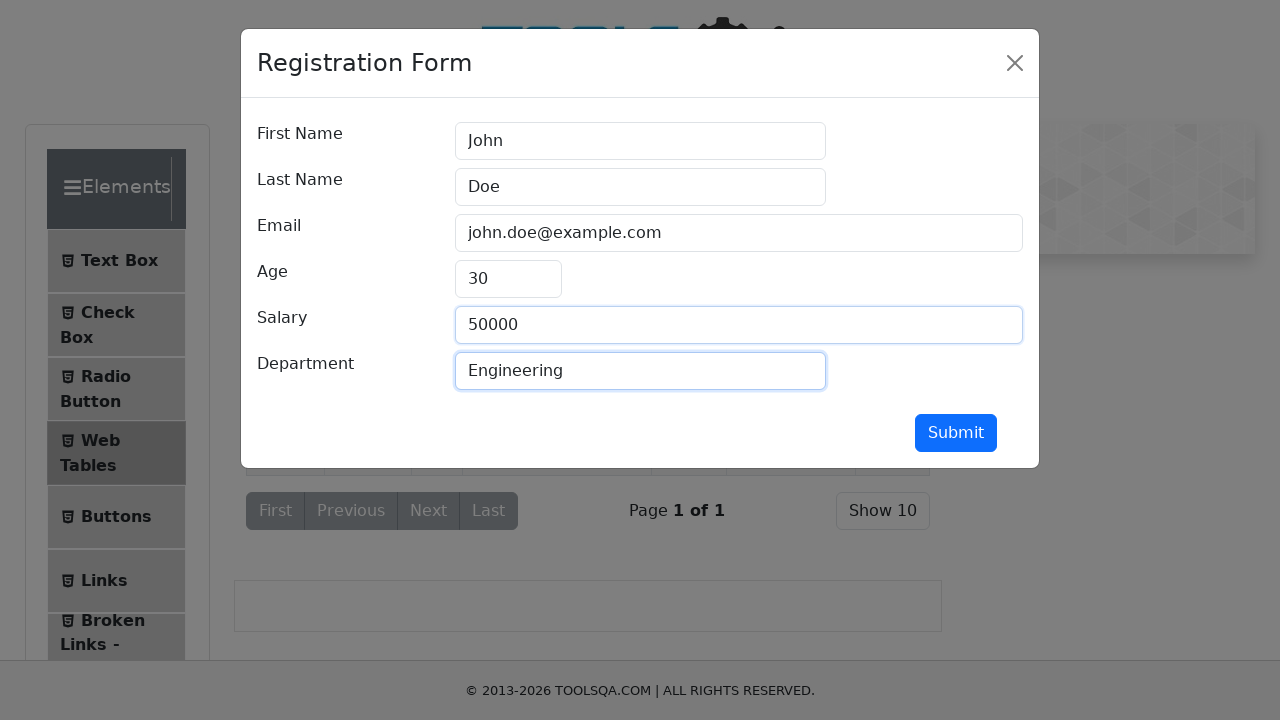

Clicked Submit button to create new employee record at (956, 433) on button#submit
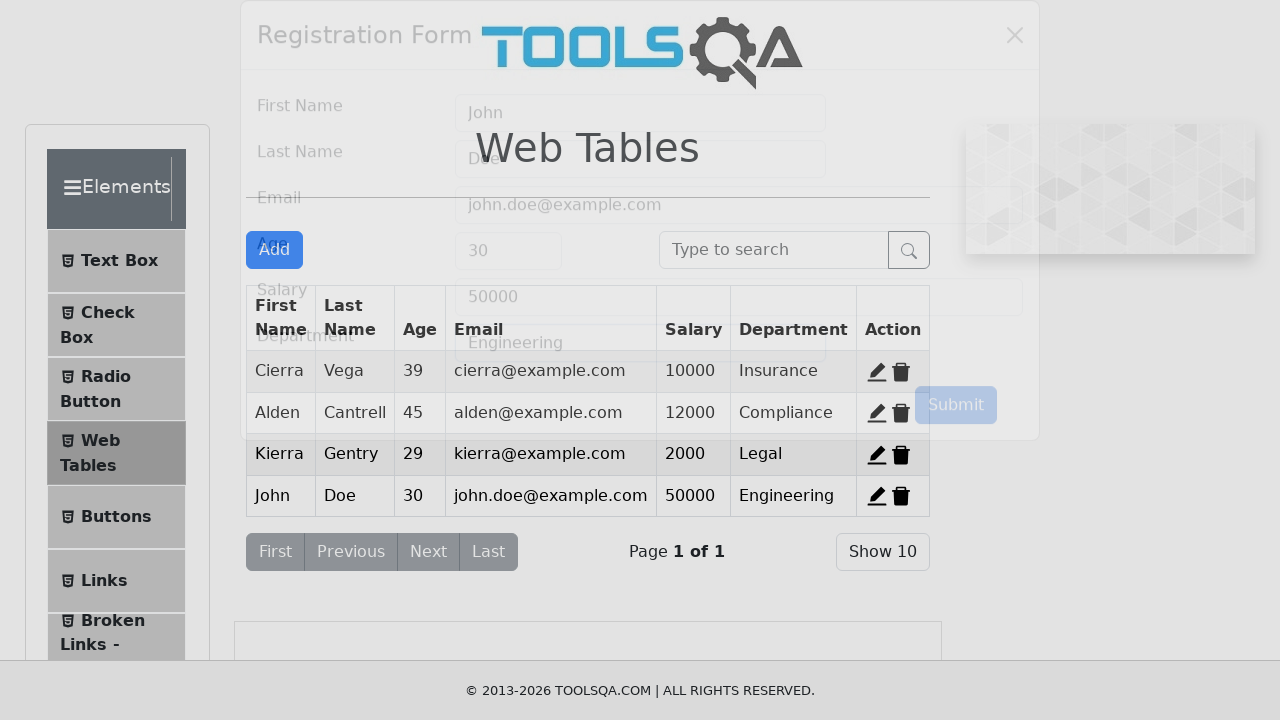

Clicked Edit button to open record for editing at (877, 372) on span[id^='edit-record']
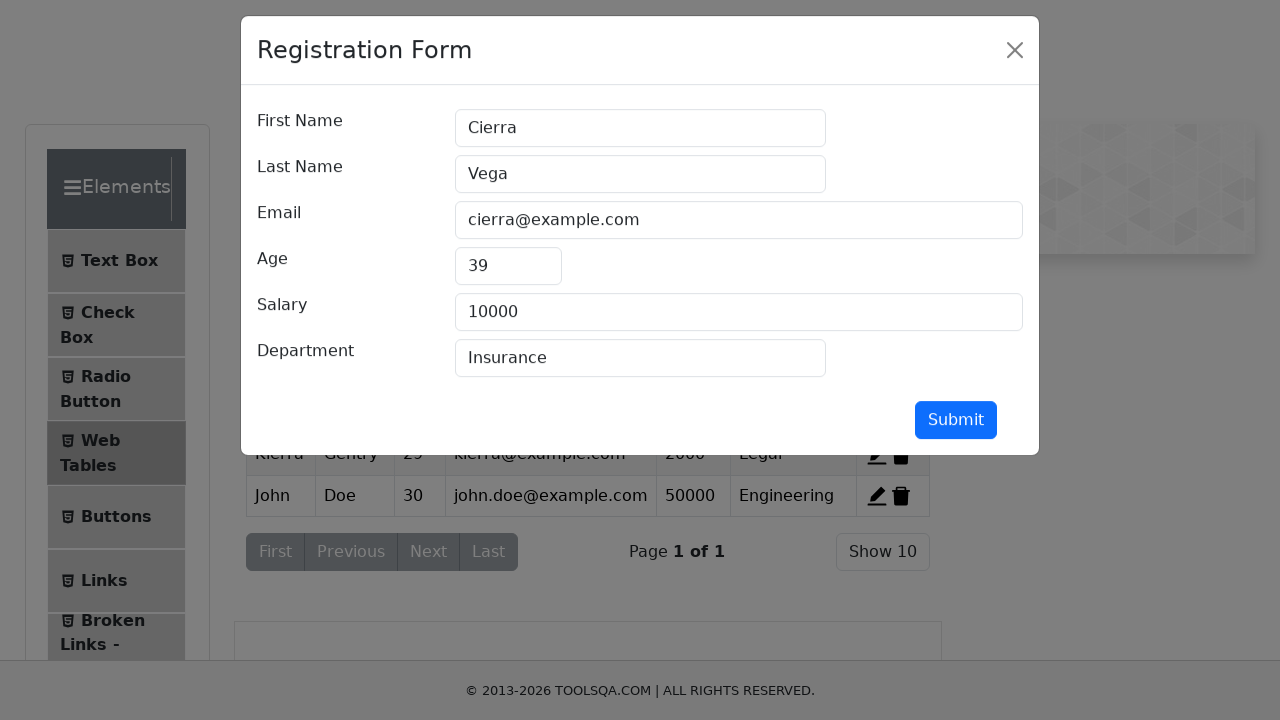

Updated first name field to 'Mary' on input#firstName
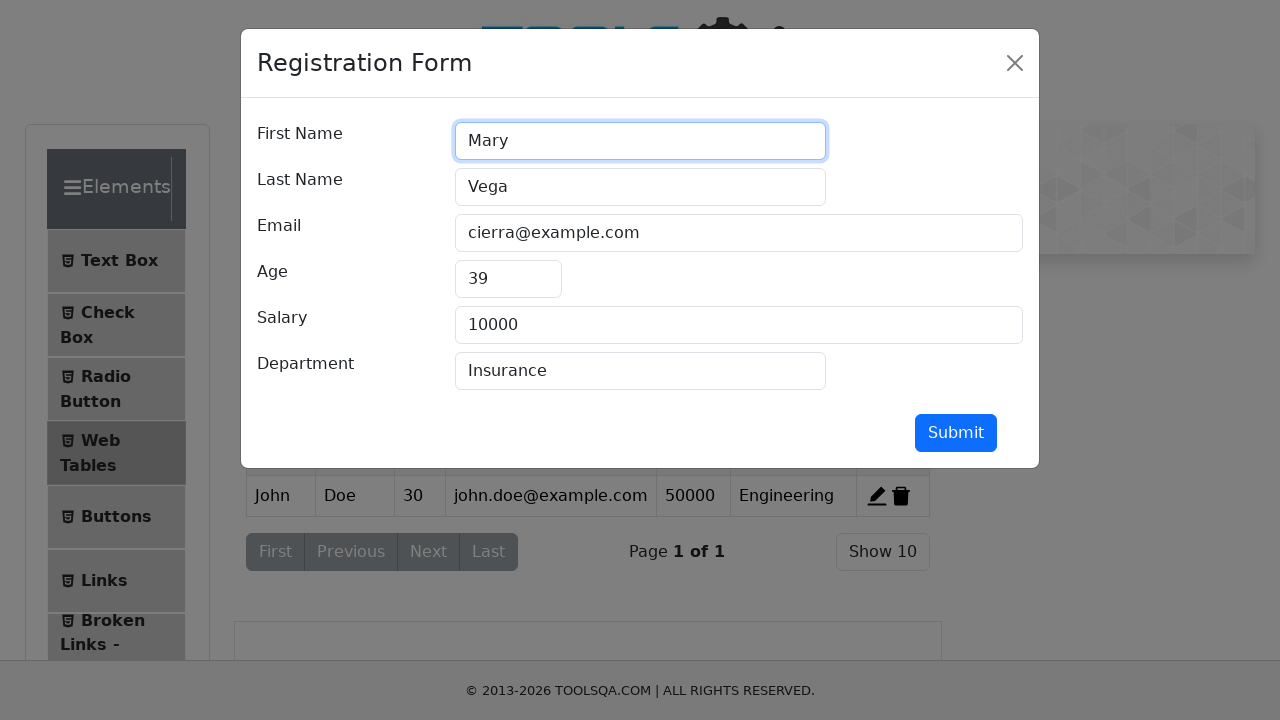

Updated last name field to 'Smith' on input#lastName
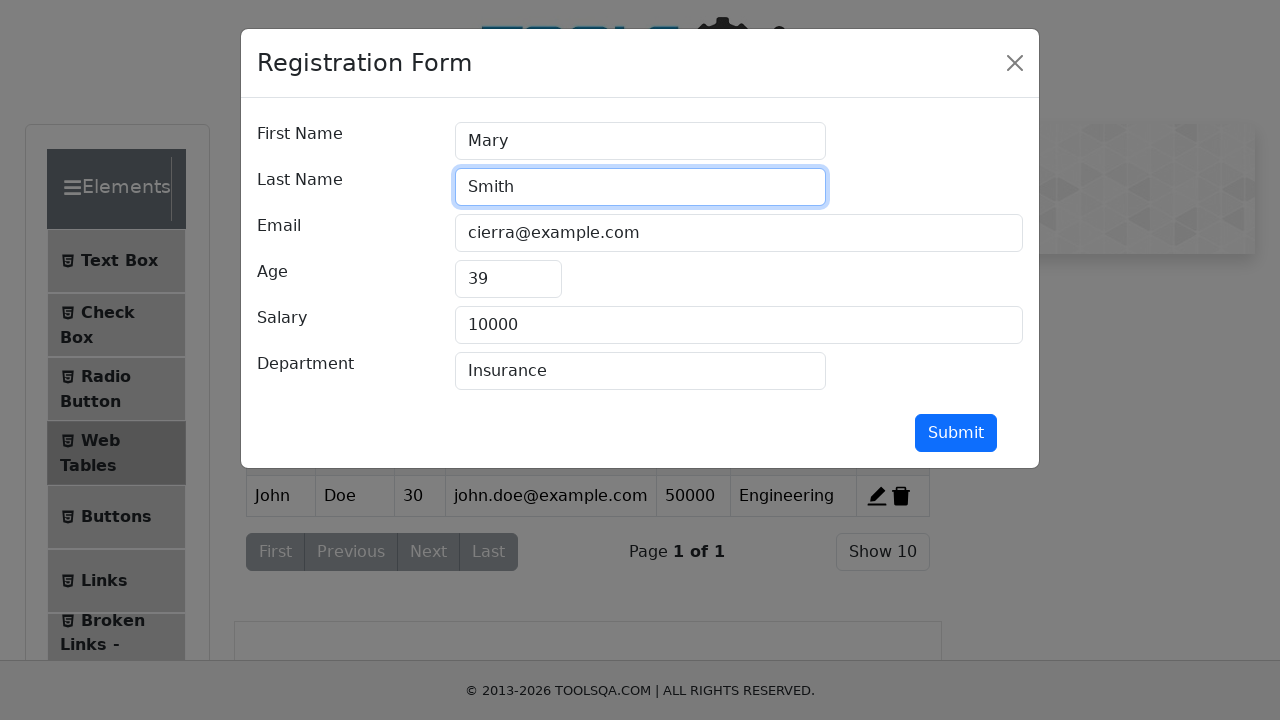

Updated email field to 'mary.smith@example.com' on input#userEmail
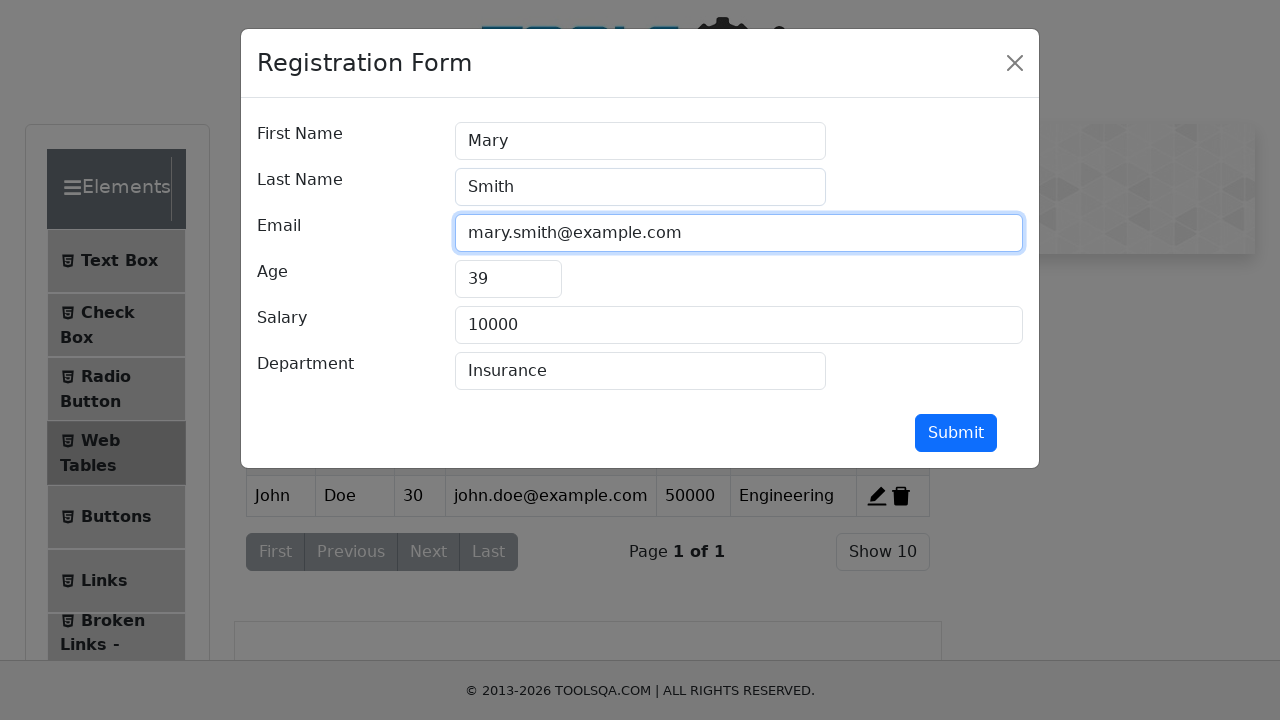

Updated age field to '40' on input#age
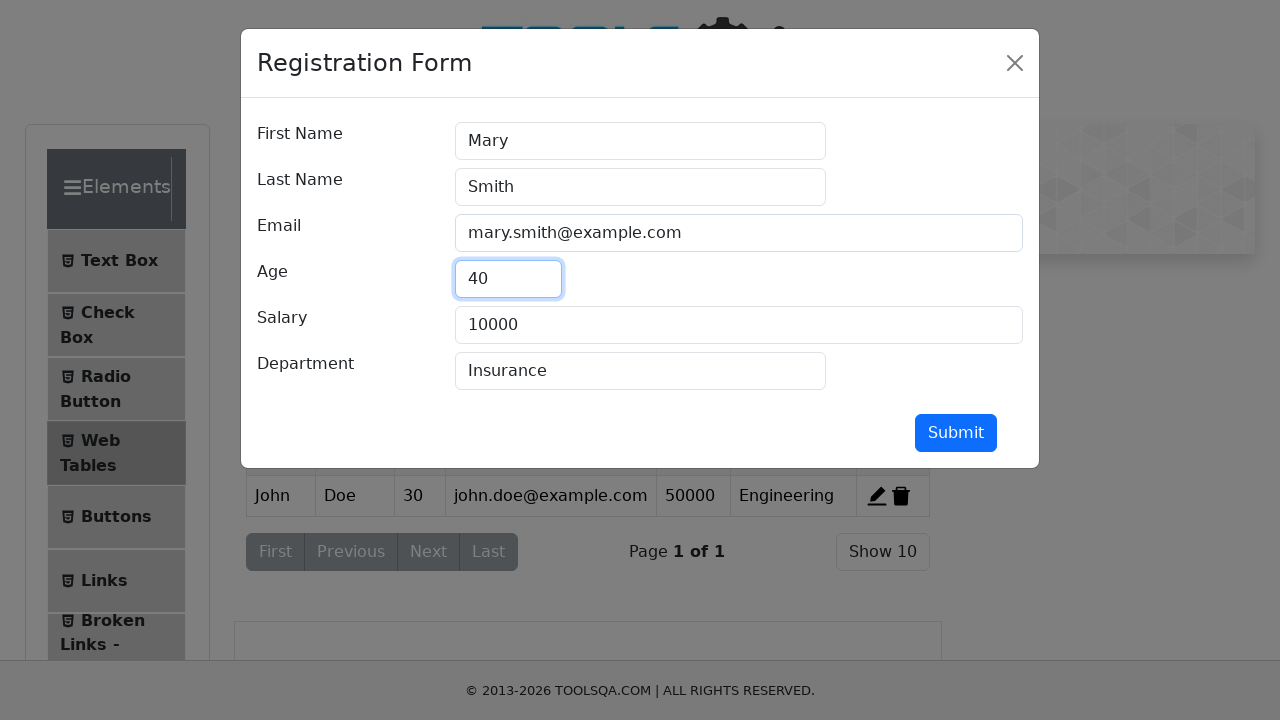

Updated salary field to '70000' on input#salary
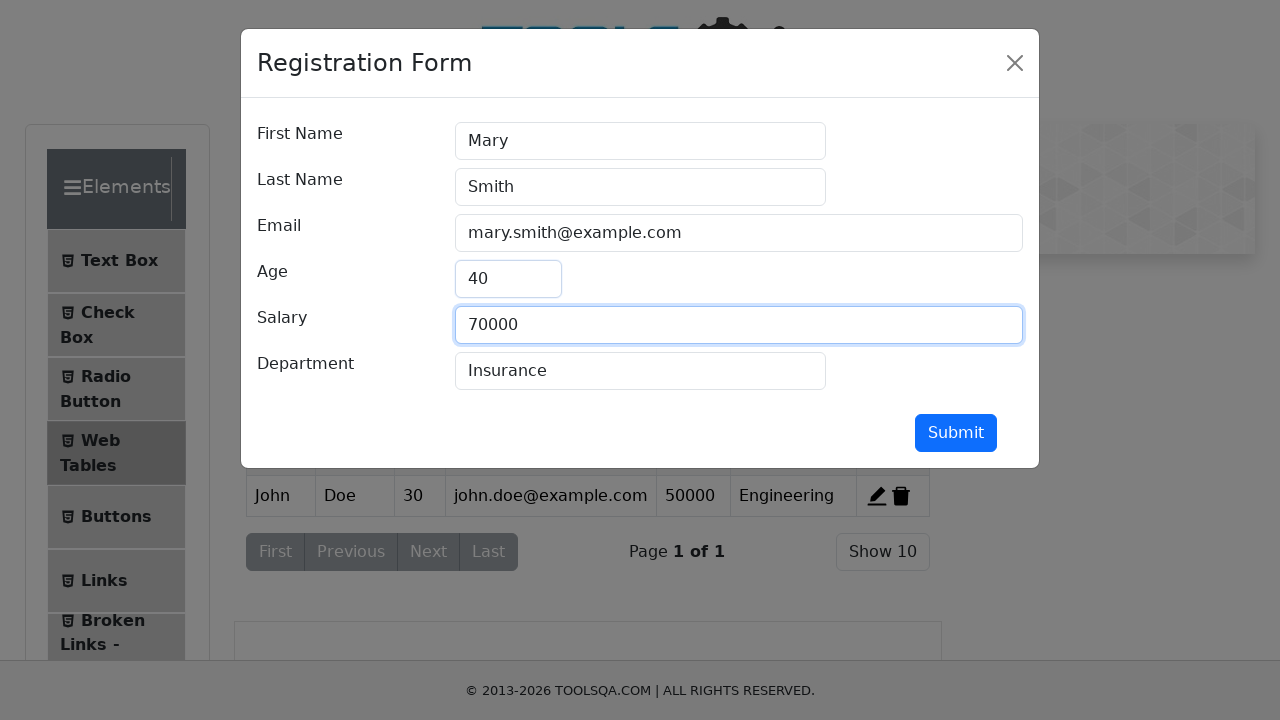

Updated department field to 'Beauty and Make Up' on input#department
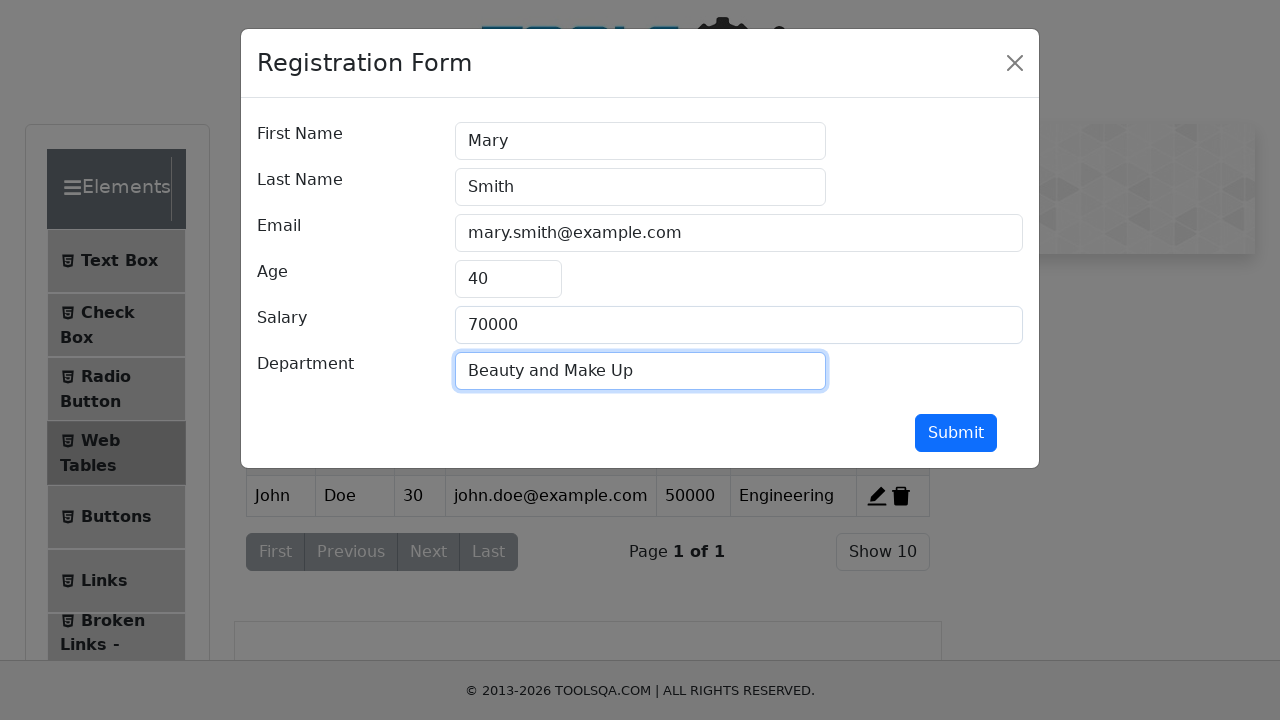

Clicked Submit button to save edited employee record at (956, 433) on button#submit
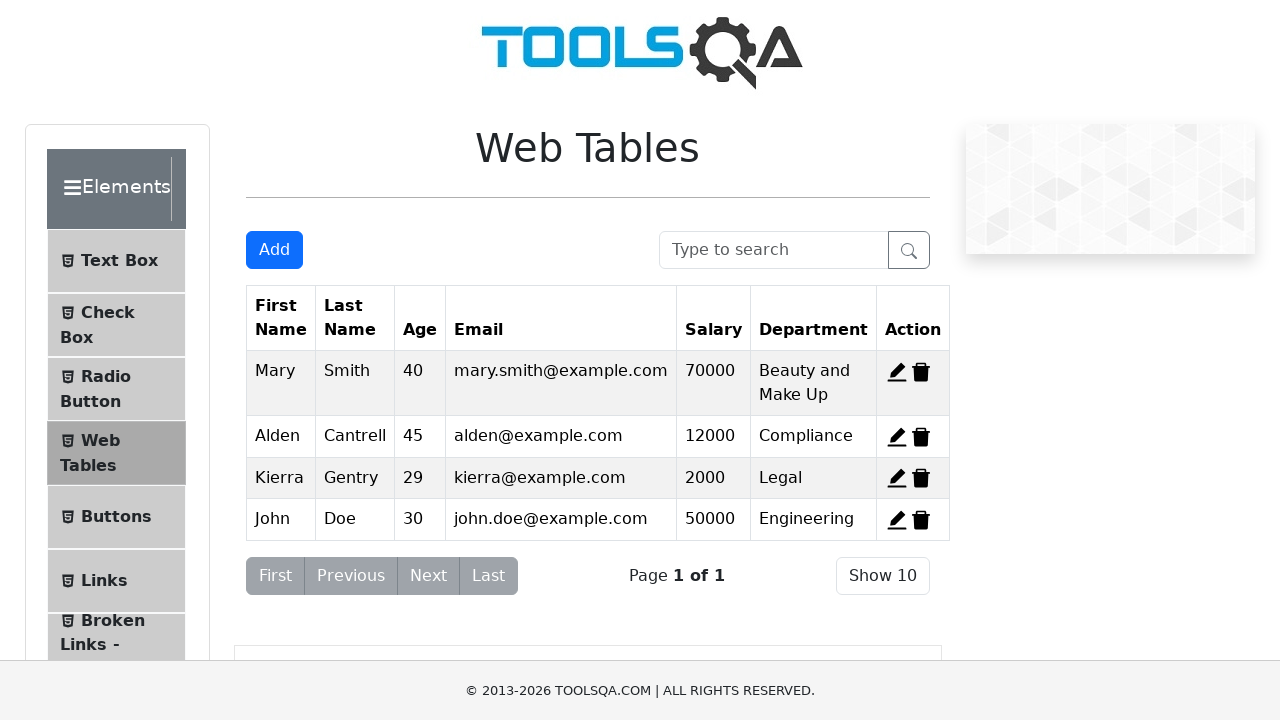

Clicked Delete button to remove employee record at (921, 372) on span[id^='delete-record']
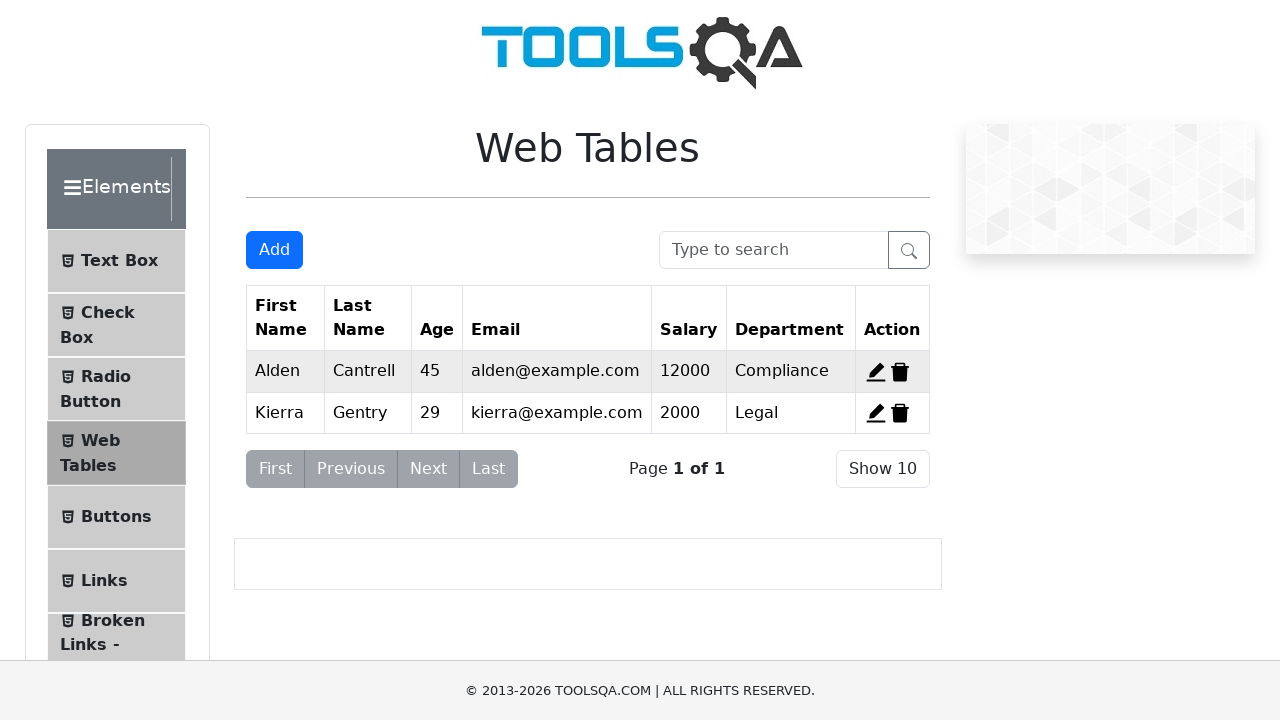

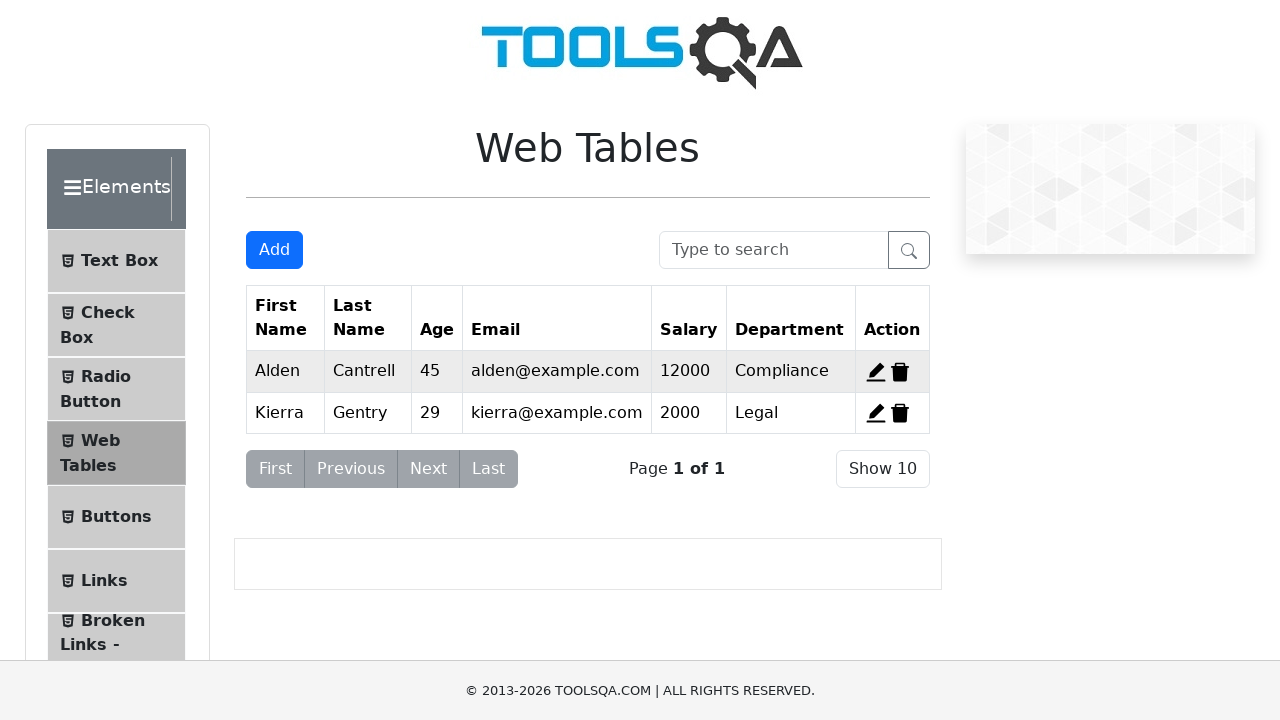